Navigates to the OrangeHRM login page and verifies the page title matches the expected value "OrangeHRM"

Starting URL: https://opensource-demo.orangehrmlive.com/web/index.php/auth/login

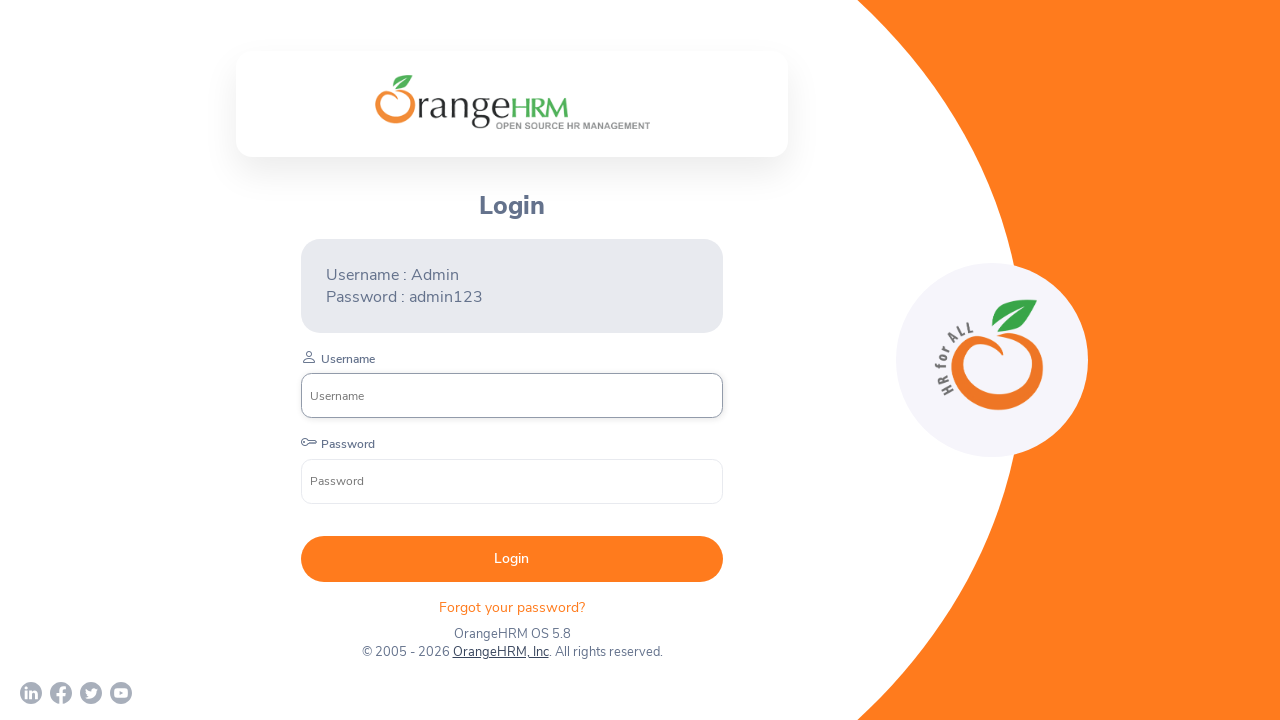

Set viewport size to 1920x1080
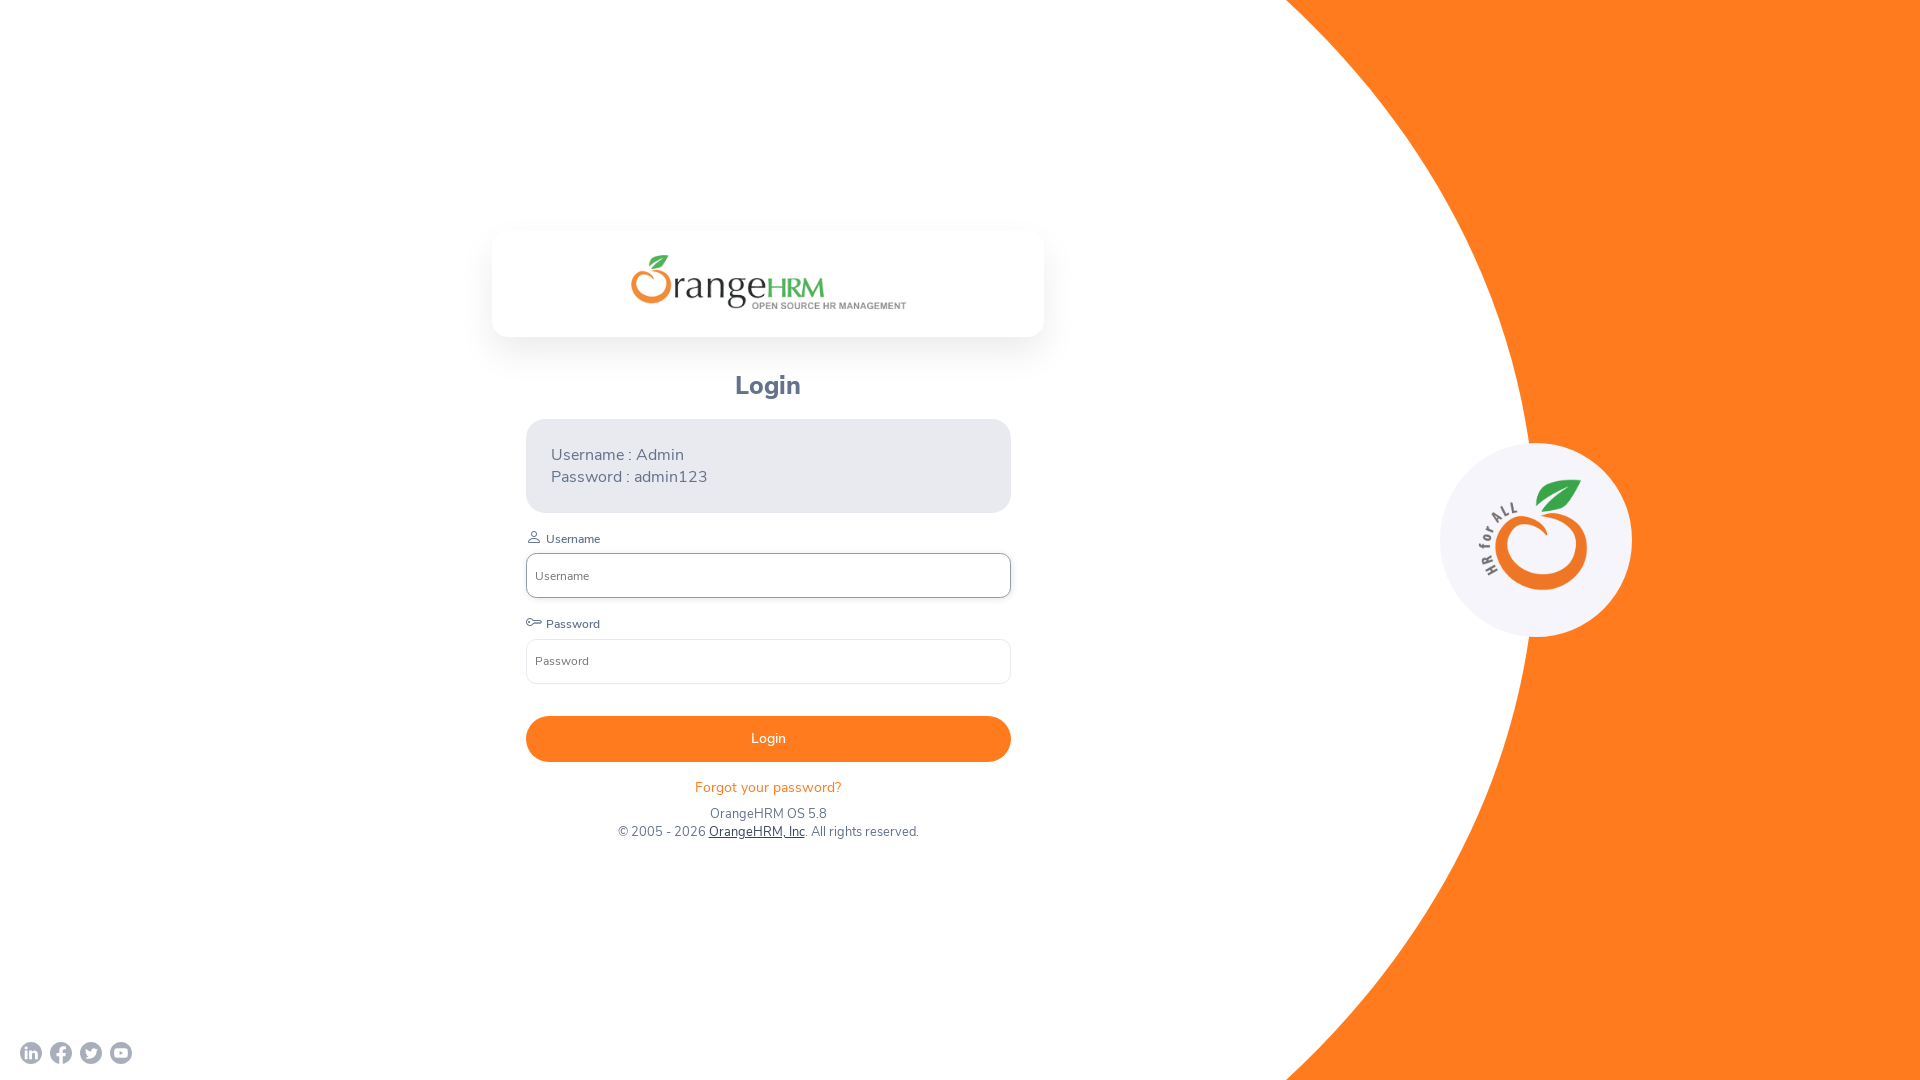

Waited for page to reach domcontentloaded state
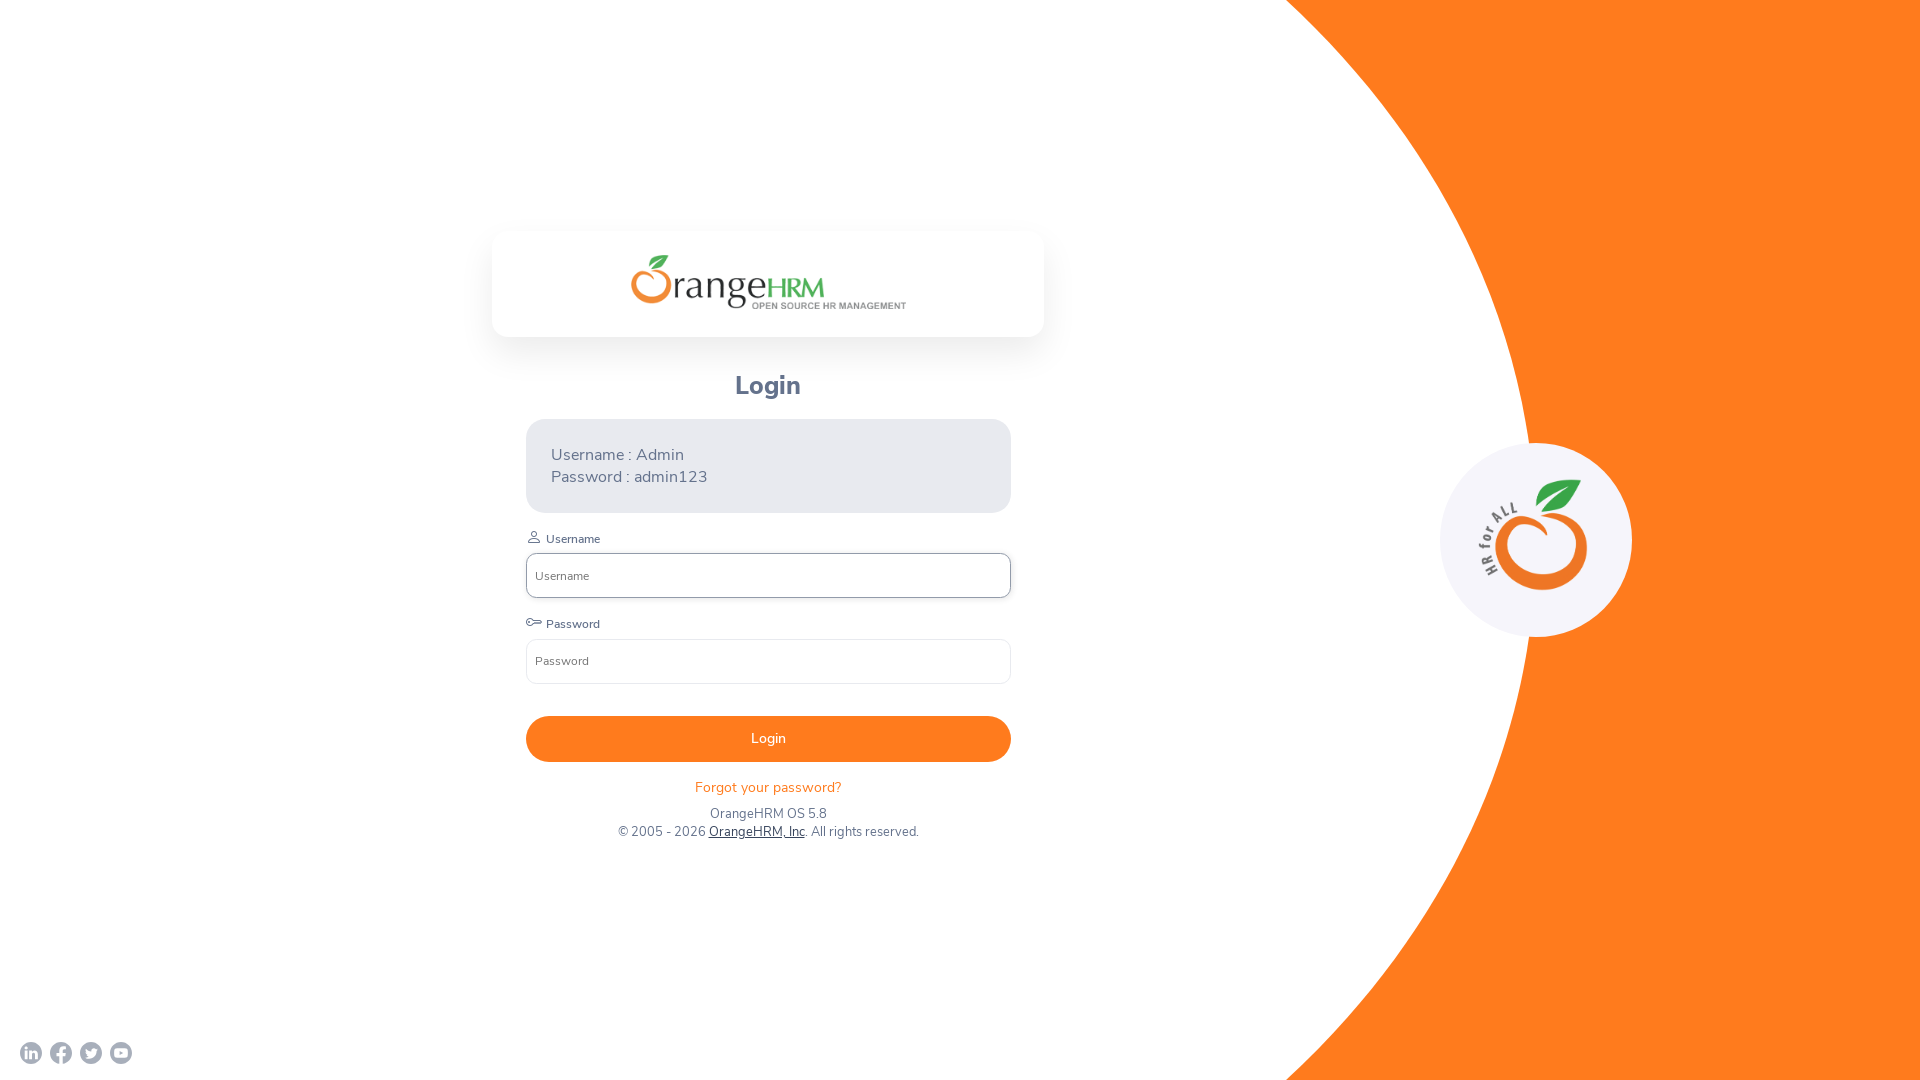

Retrieved page title
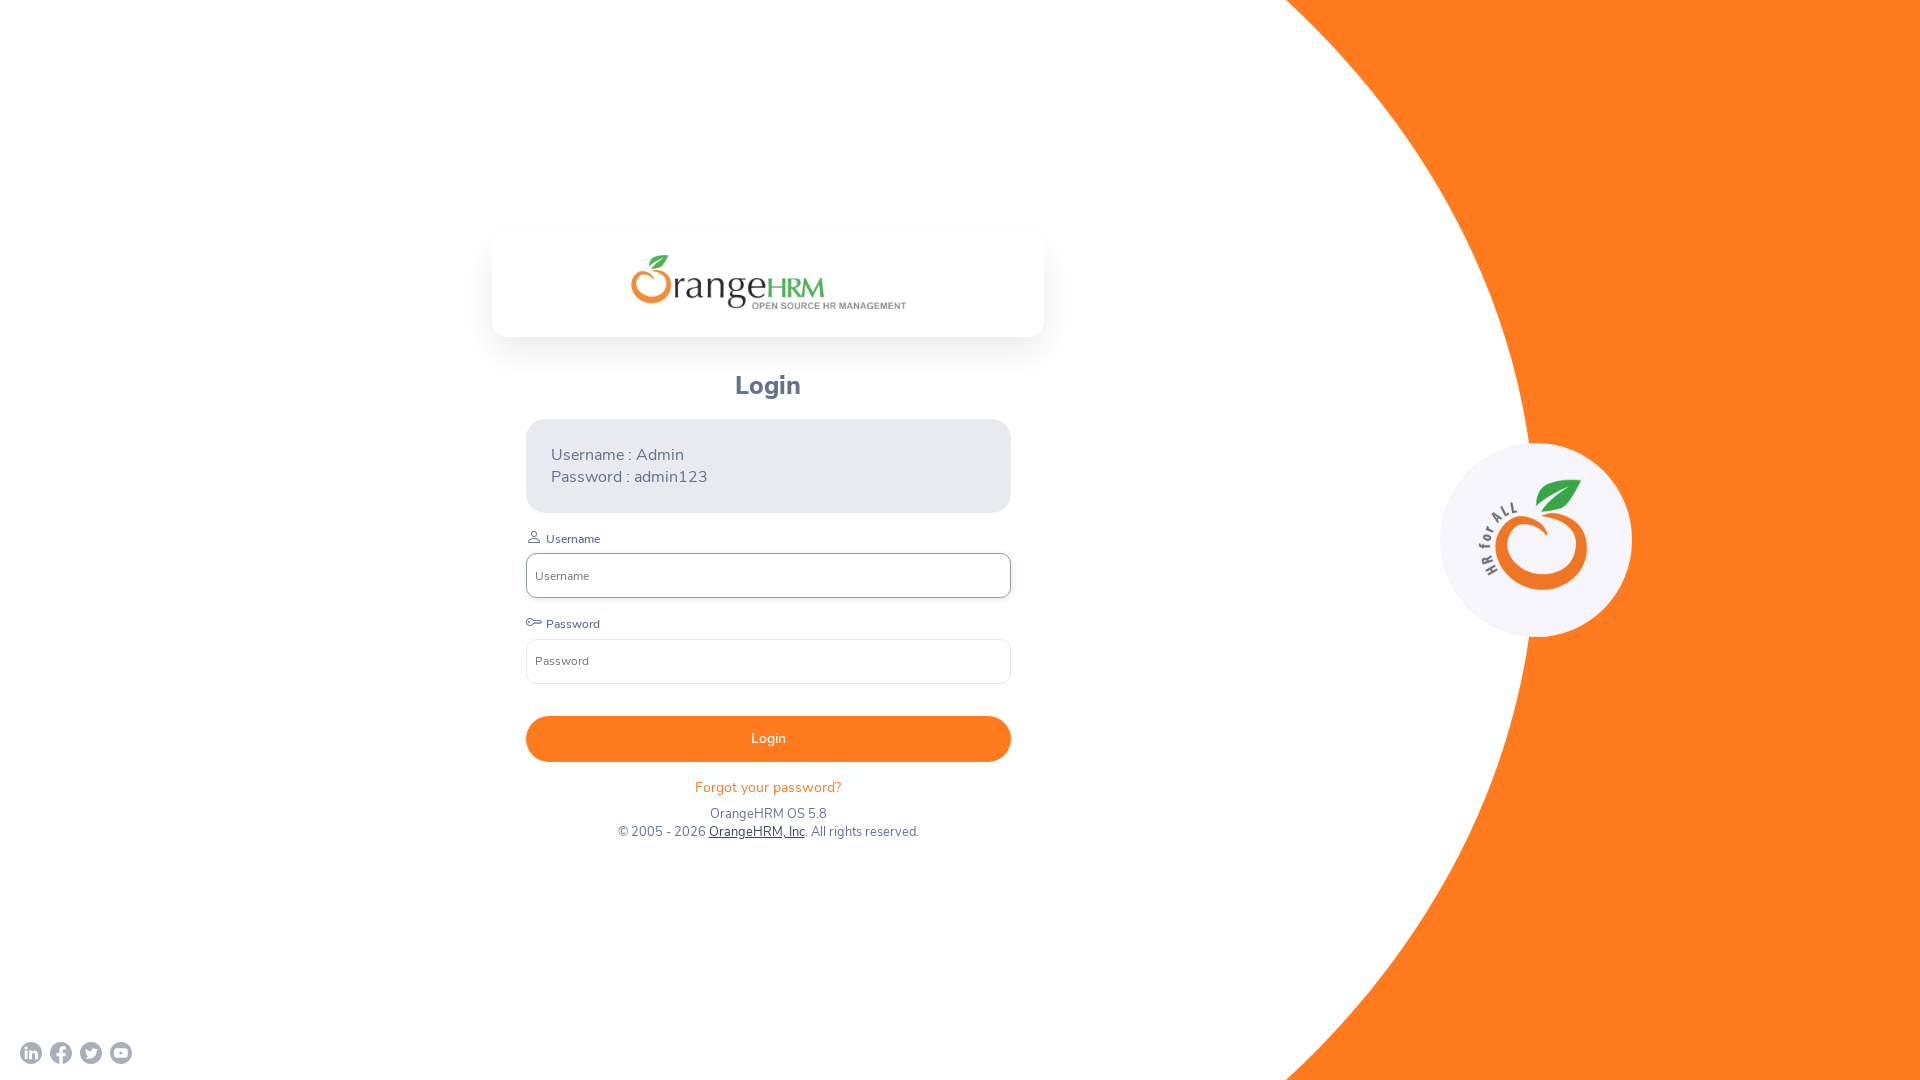

Verified page title matches expected value 'OrangeHRM'
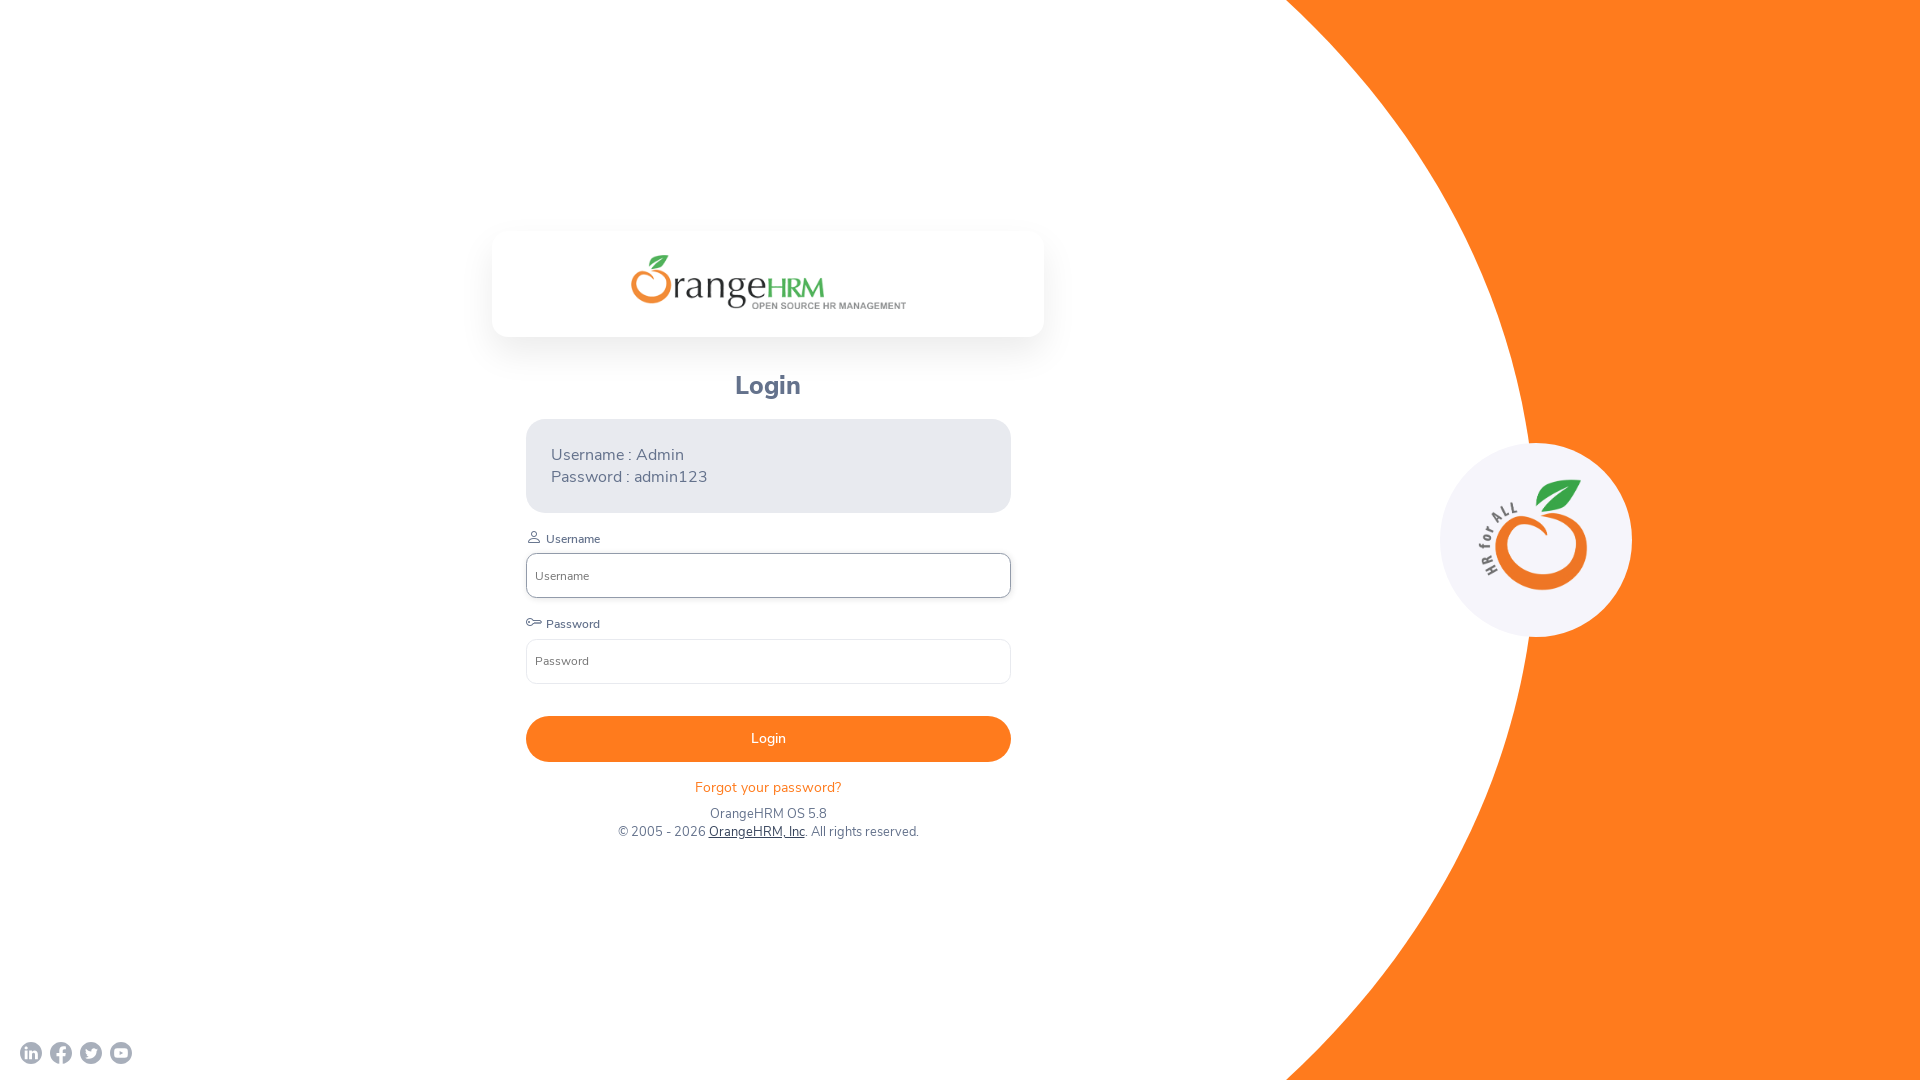

Retrieved current URL
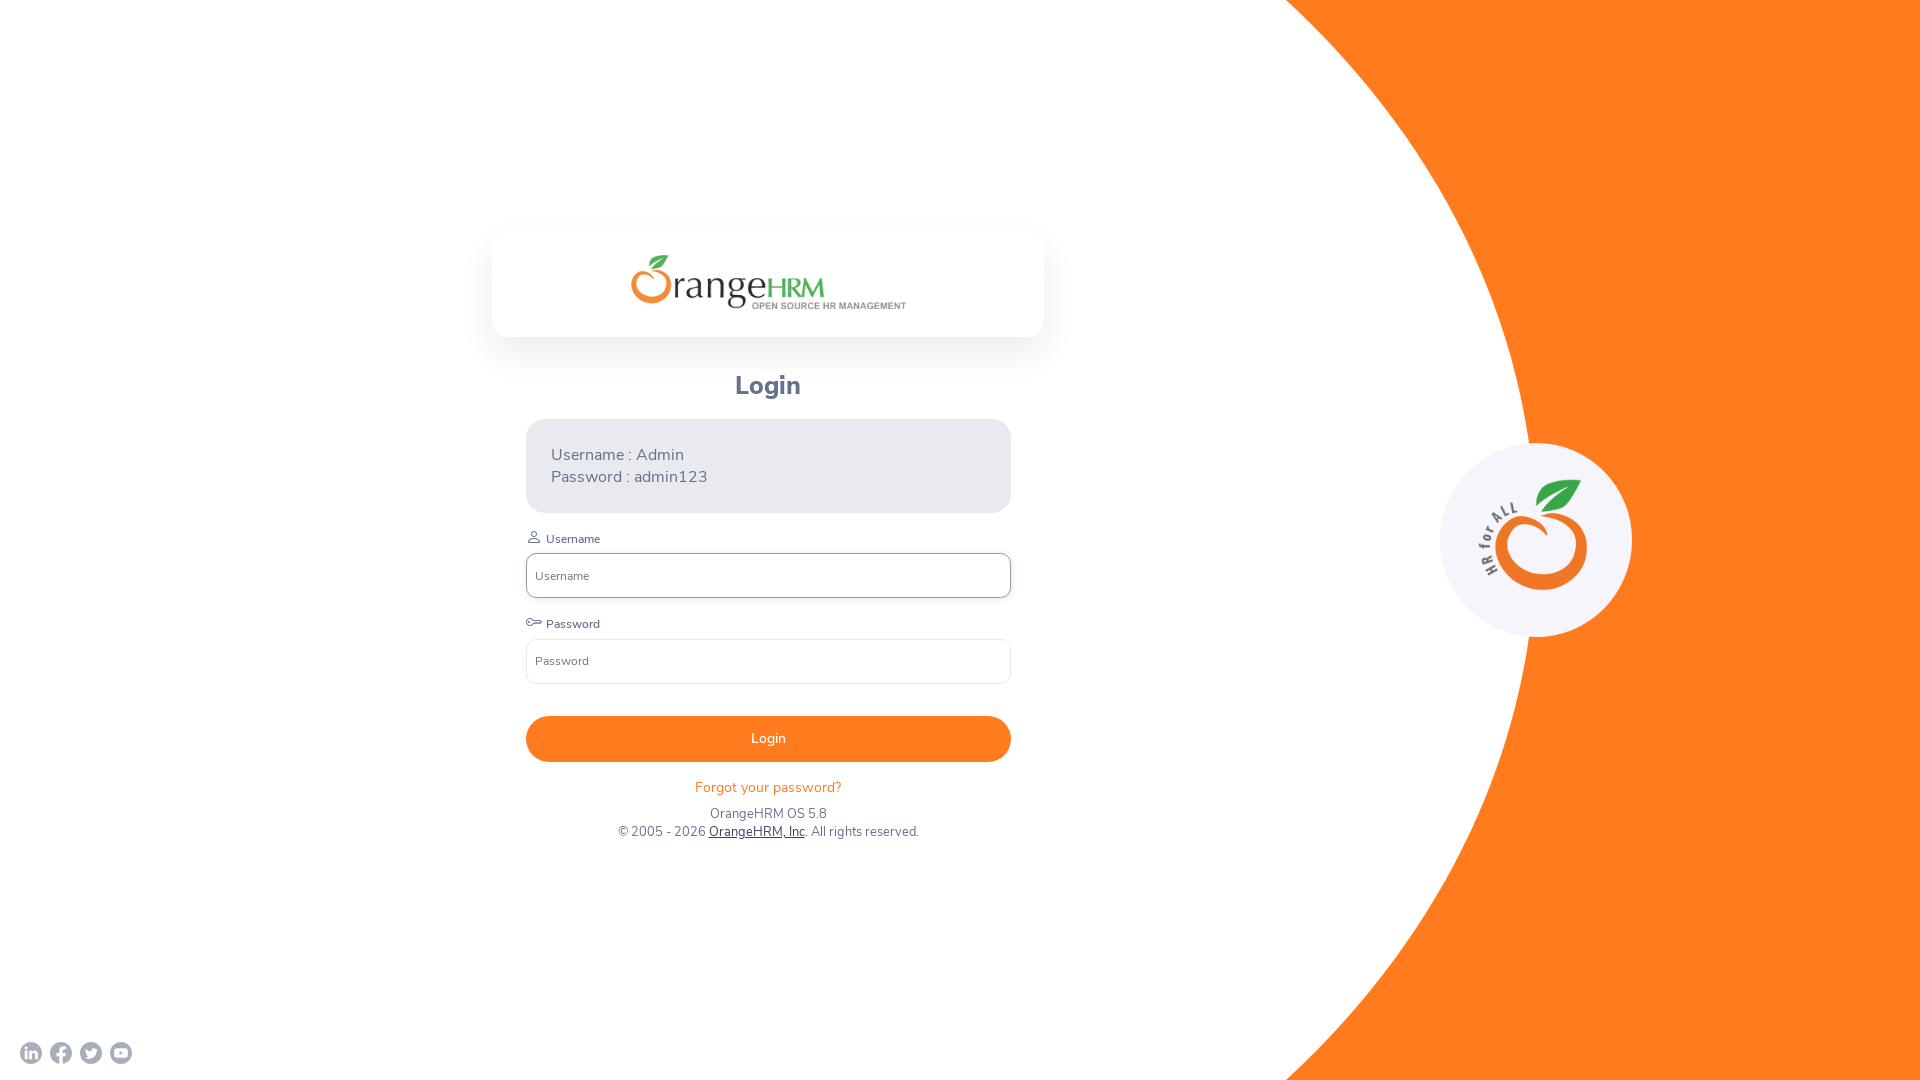

Verified URL contains expected domain 'orangehrmlive.com'
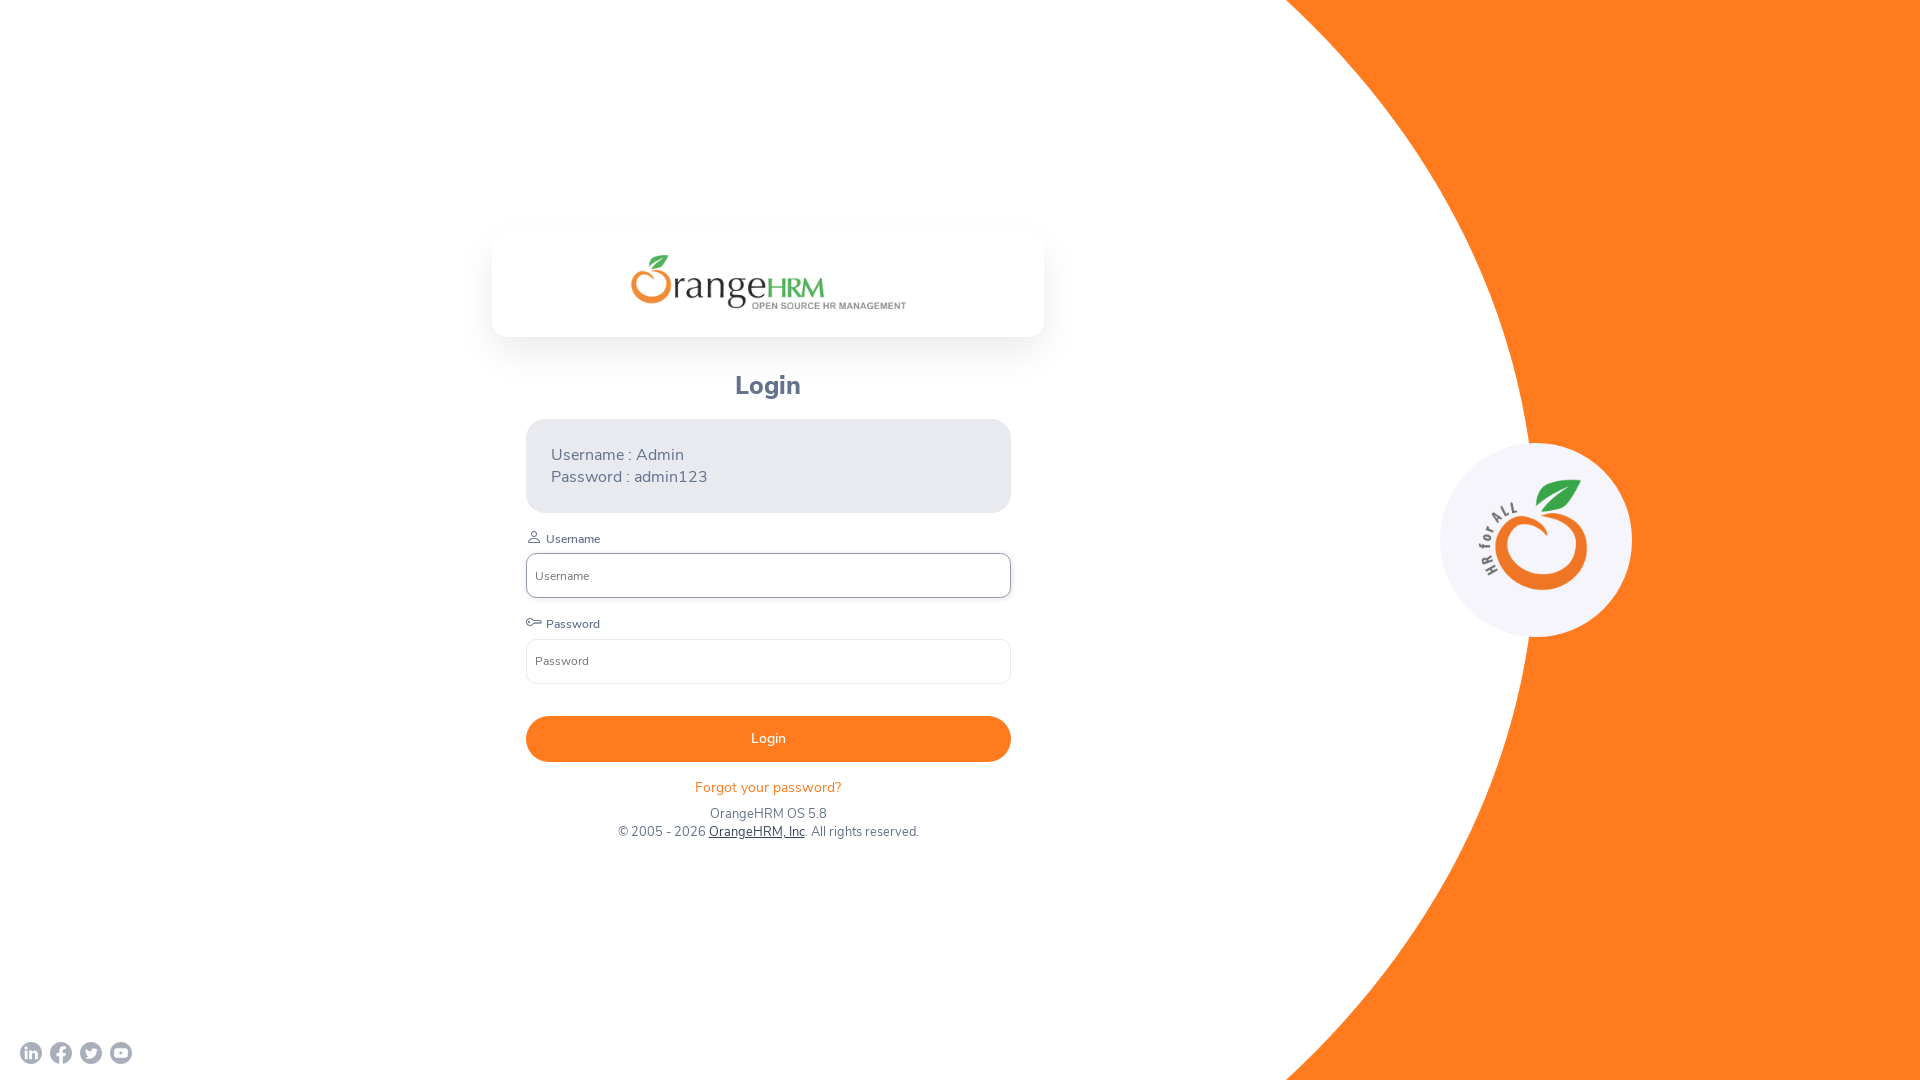

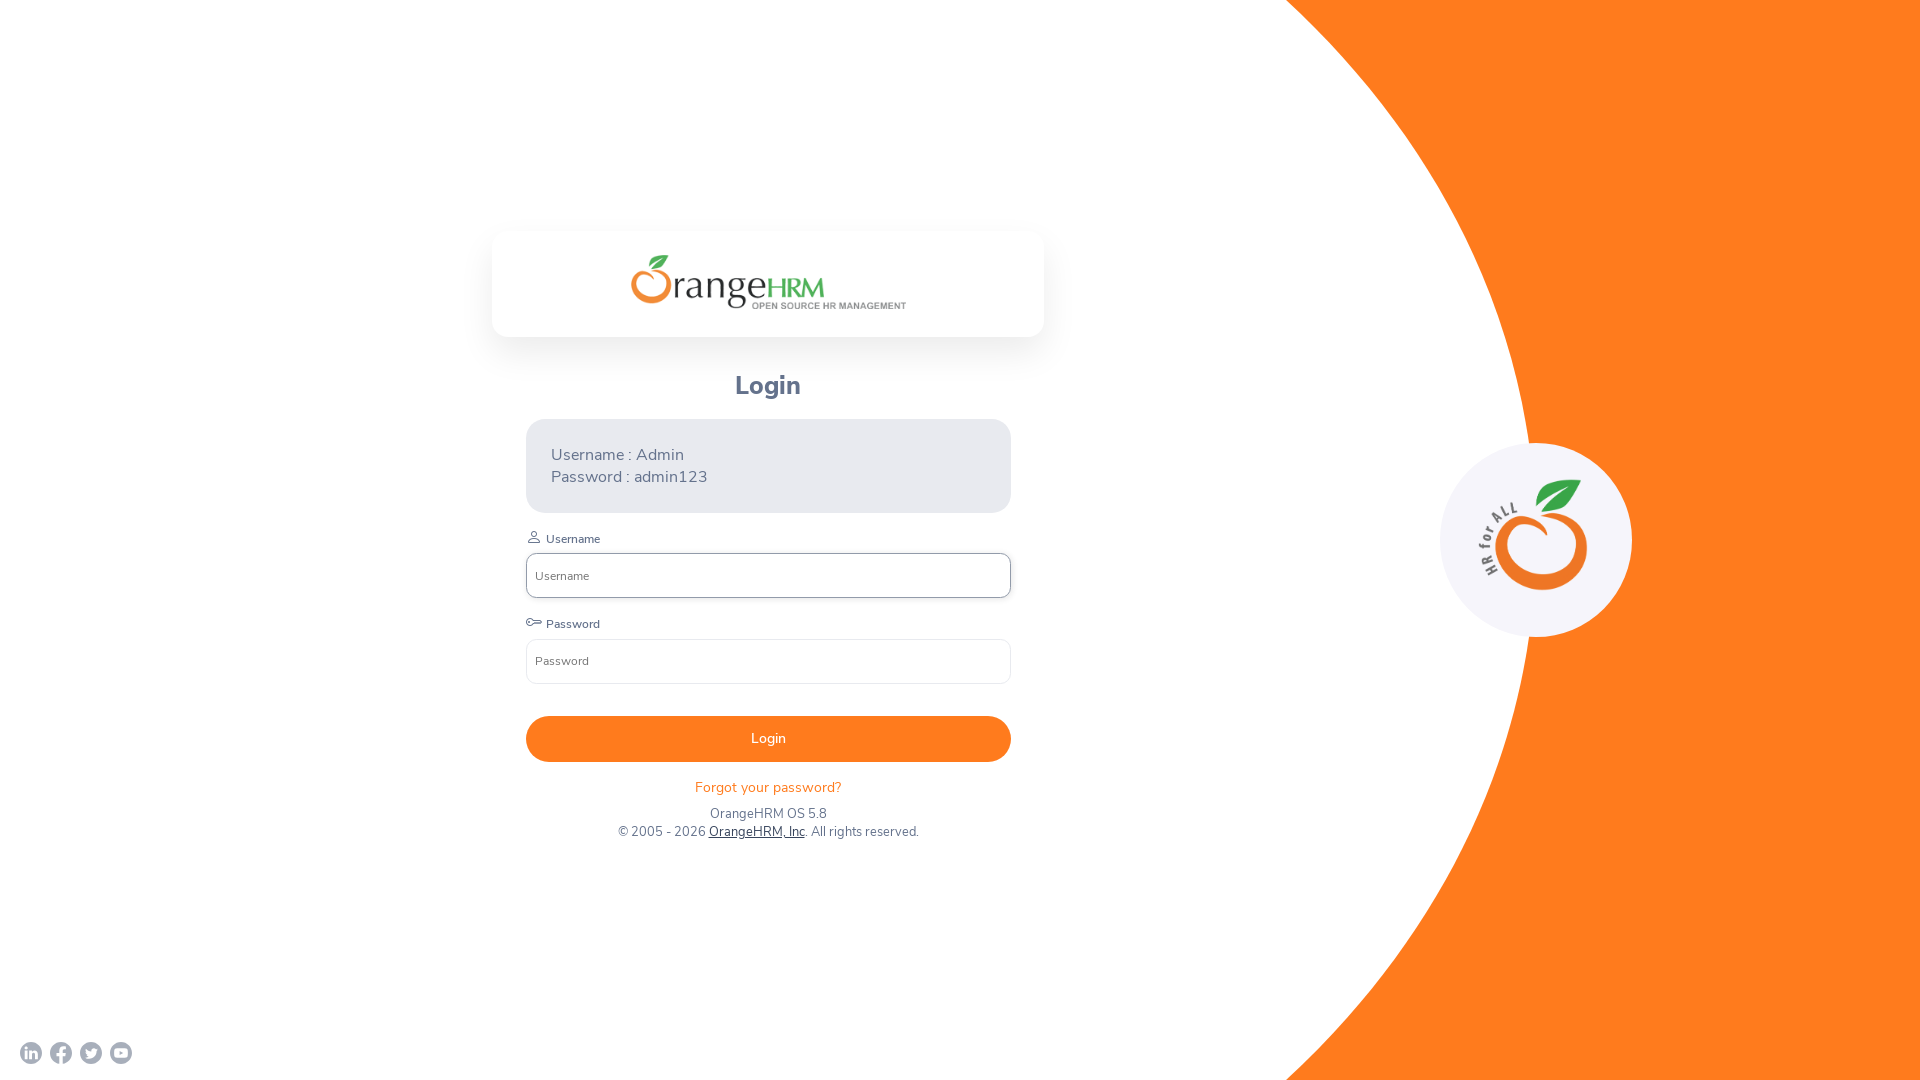